Tests that clicking Clear completed removes completed items from the list

Starting URL: https://demo.playwright.dev/todomvc

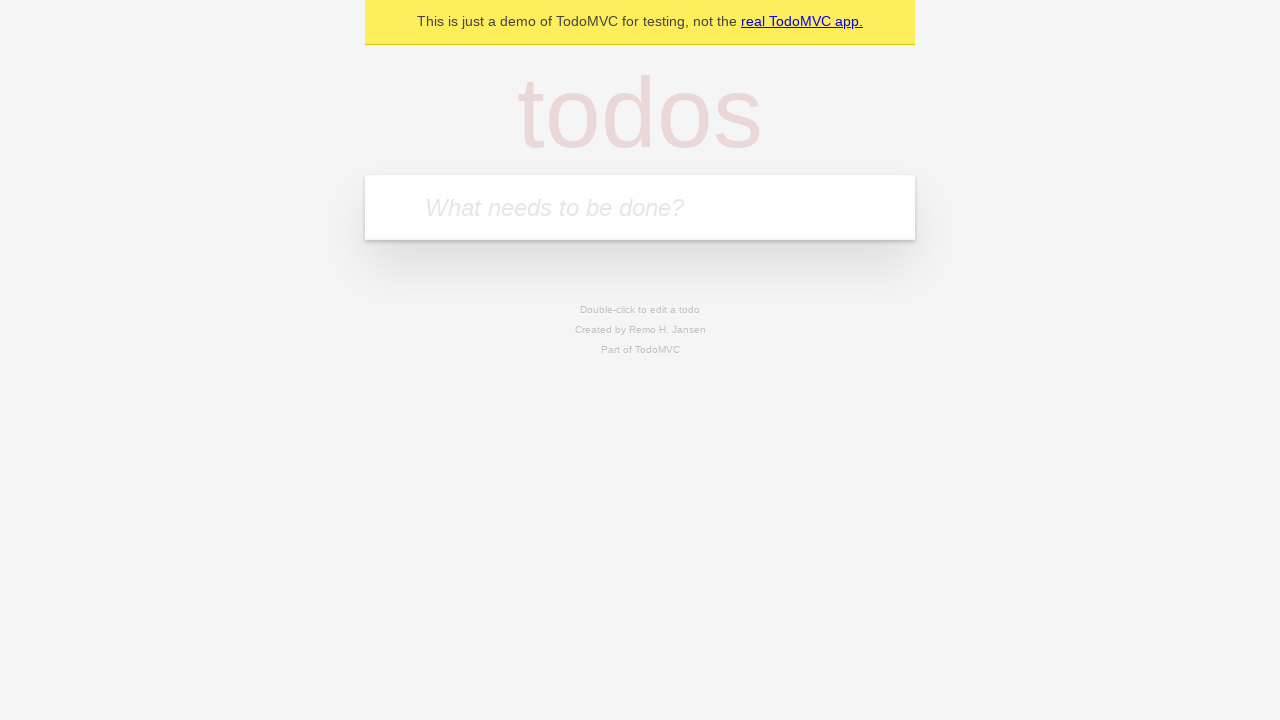

Filled todo input with 'buy some cheese' on internal:attr=[placeholder="What needs to be done?"i]
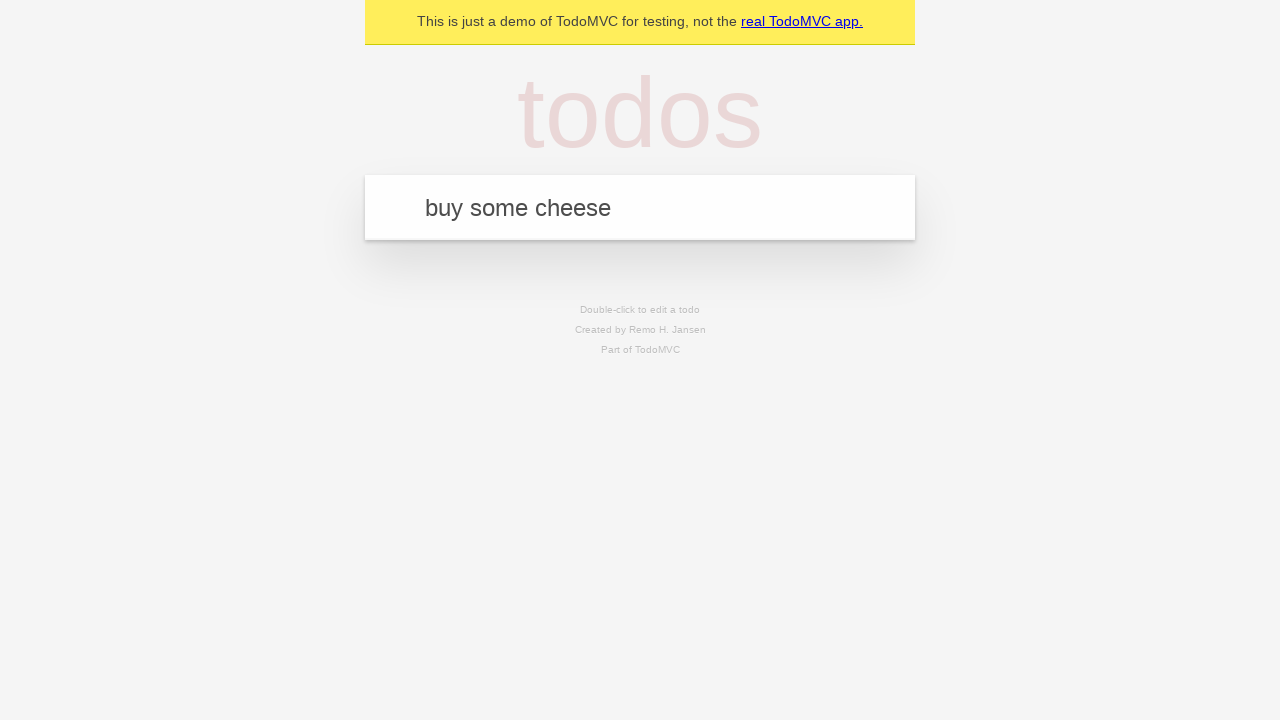

Pressed Enter to add first todo item on internal:attr=[placeholder="What needs to be done?"i]
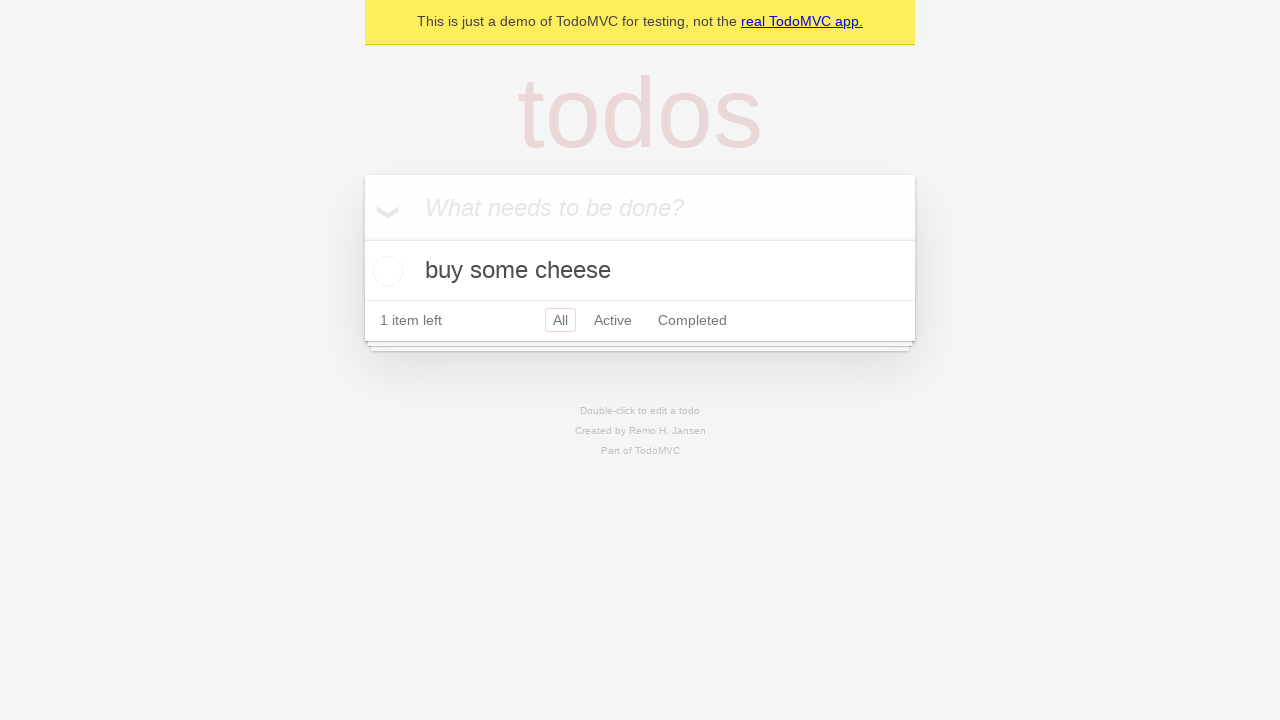

Filled todo input with 'feed the cat' on internal:attr=[placeholder="What needs to be done?"i]
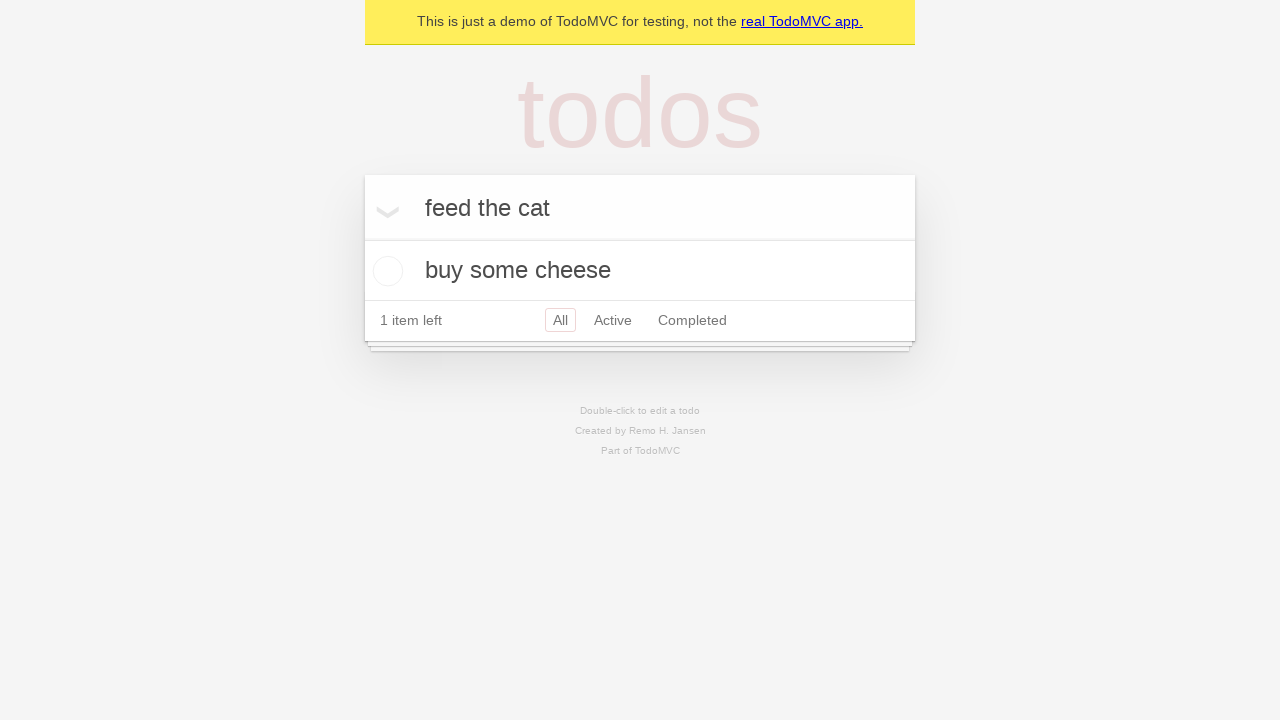

Pressed Enter to add second todo item on internal:attr=[placeholder="What needs to be done?"i]
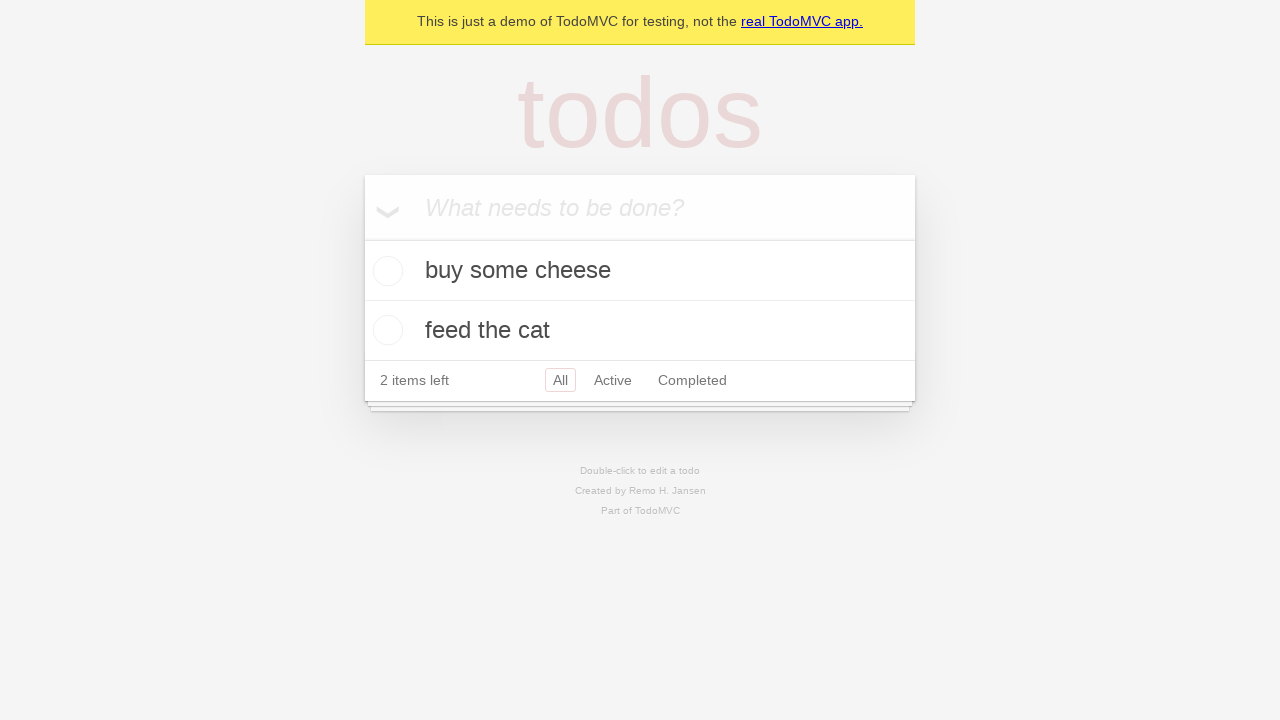

Filled todo input with 'book a doctors appointment' on internal:attr=[placeholder="What needs to be done?"i]
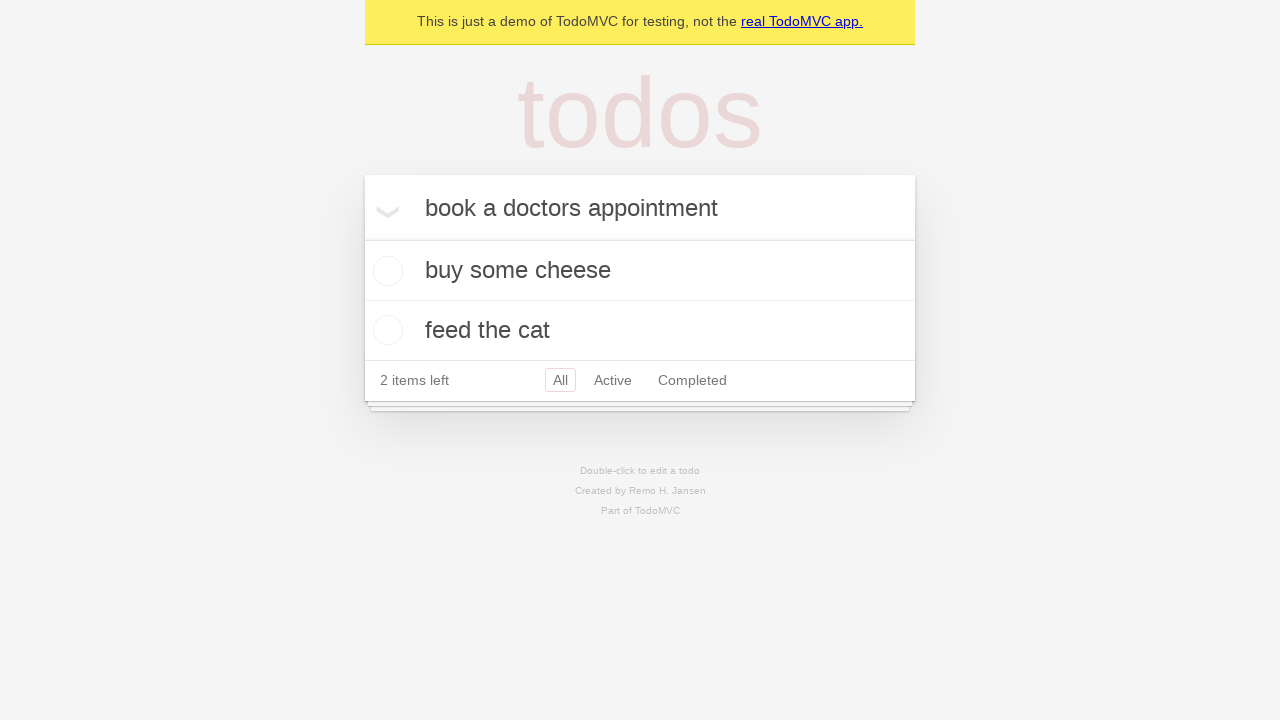

Pressed Enter to add third todo item on internal:attr=[placeholder="What needs to be done?"i]
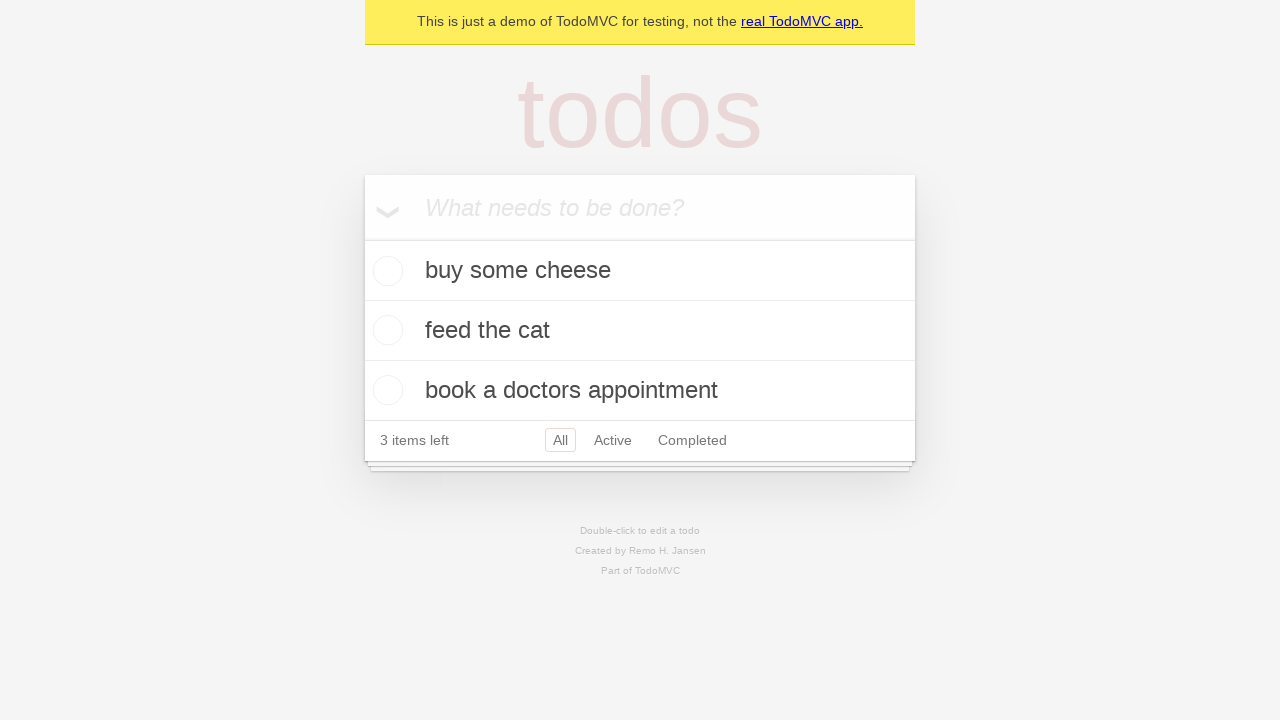

Checked the second todo item (feed the cat) at (385, 330) on internal:testid=[data-testid="todo-item"s] >> nth=1 >> internal:role=checkbox
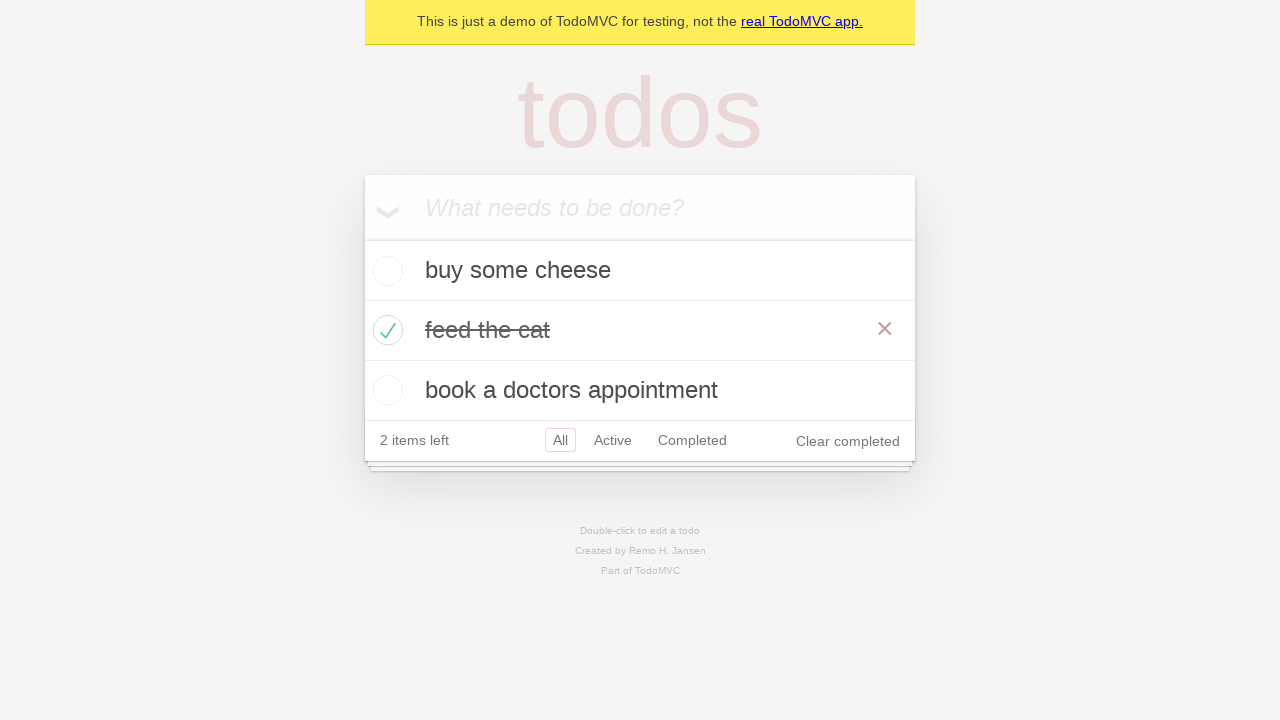

Clicked 'Clear completed' button at (848, 441) on internal:role=button[name="Clear completed"i]
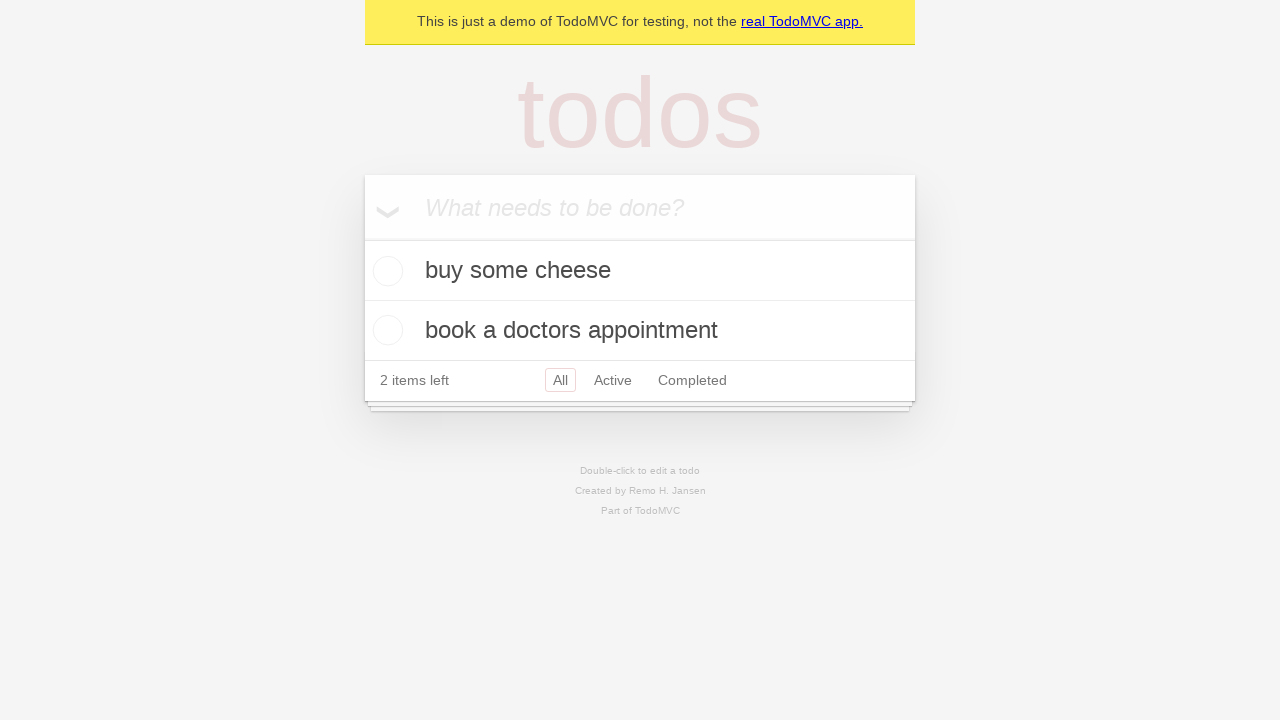

Verified that only 2 todo items remain after clearing completed
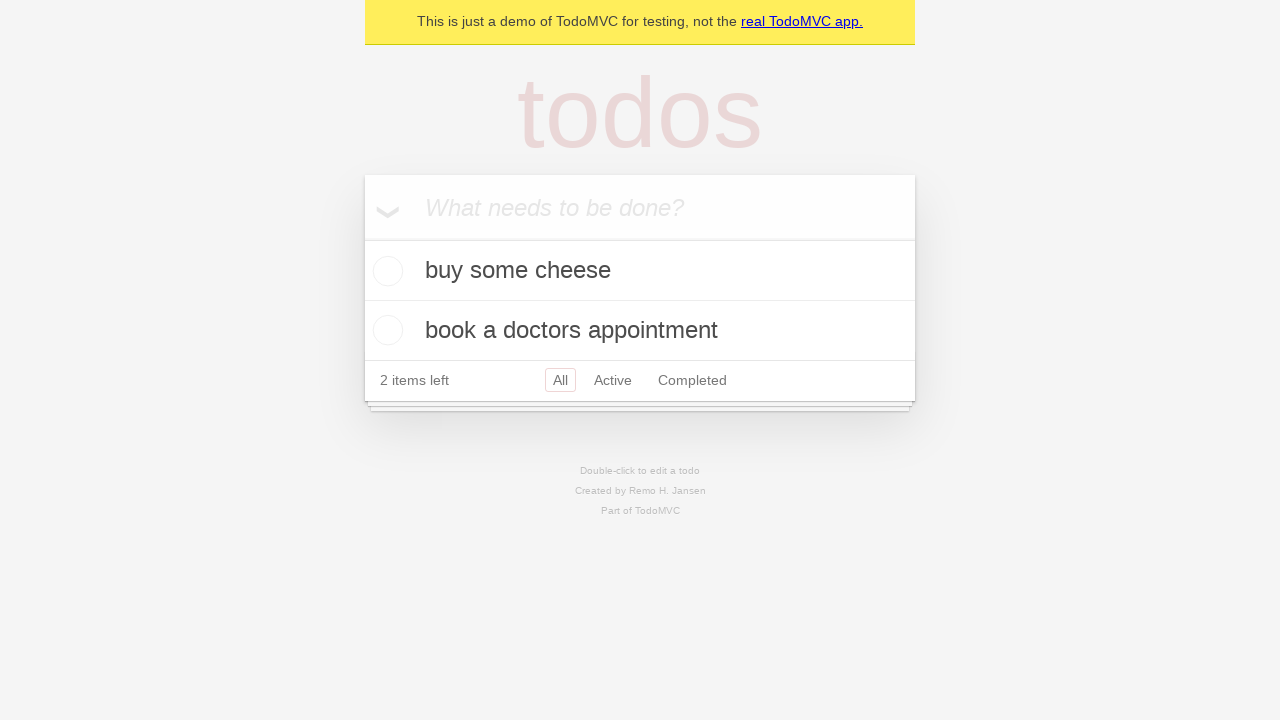

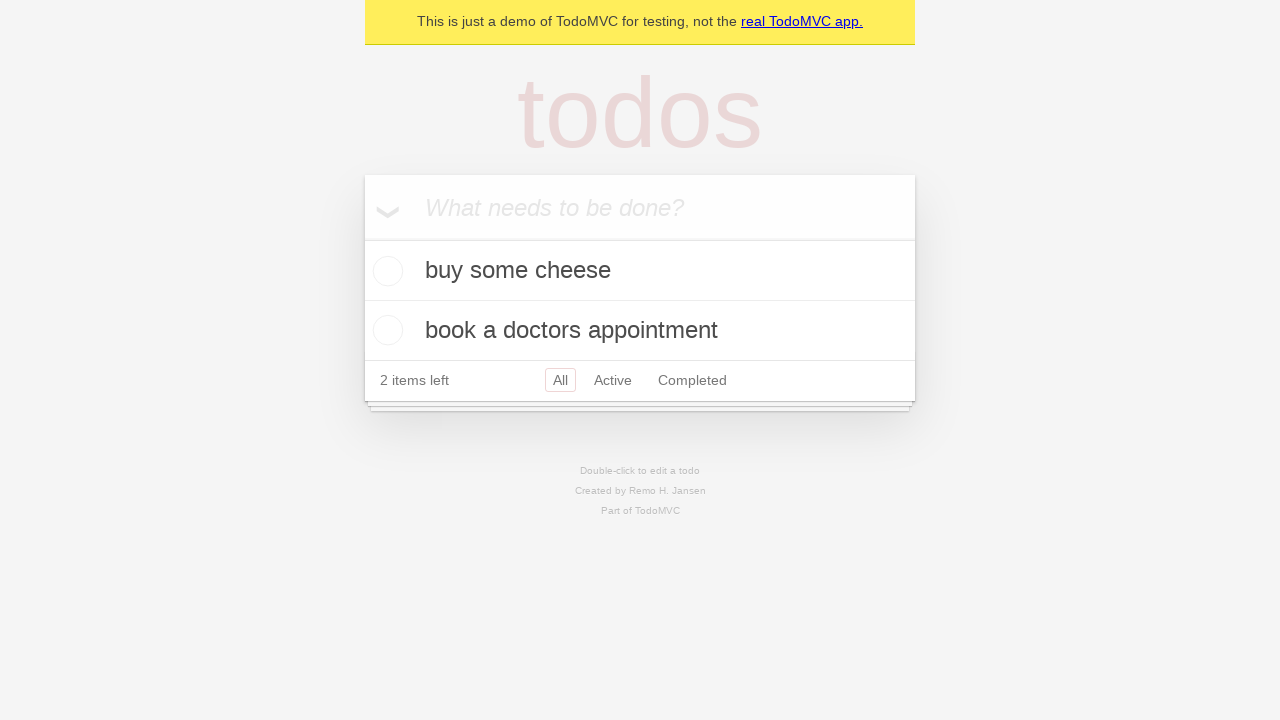